Demonstrates drag-and-drop action by dragging a source element to a specific offset position

Starting URL: https://crossbrowsertesting.github.io/drag-and-drop

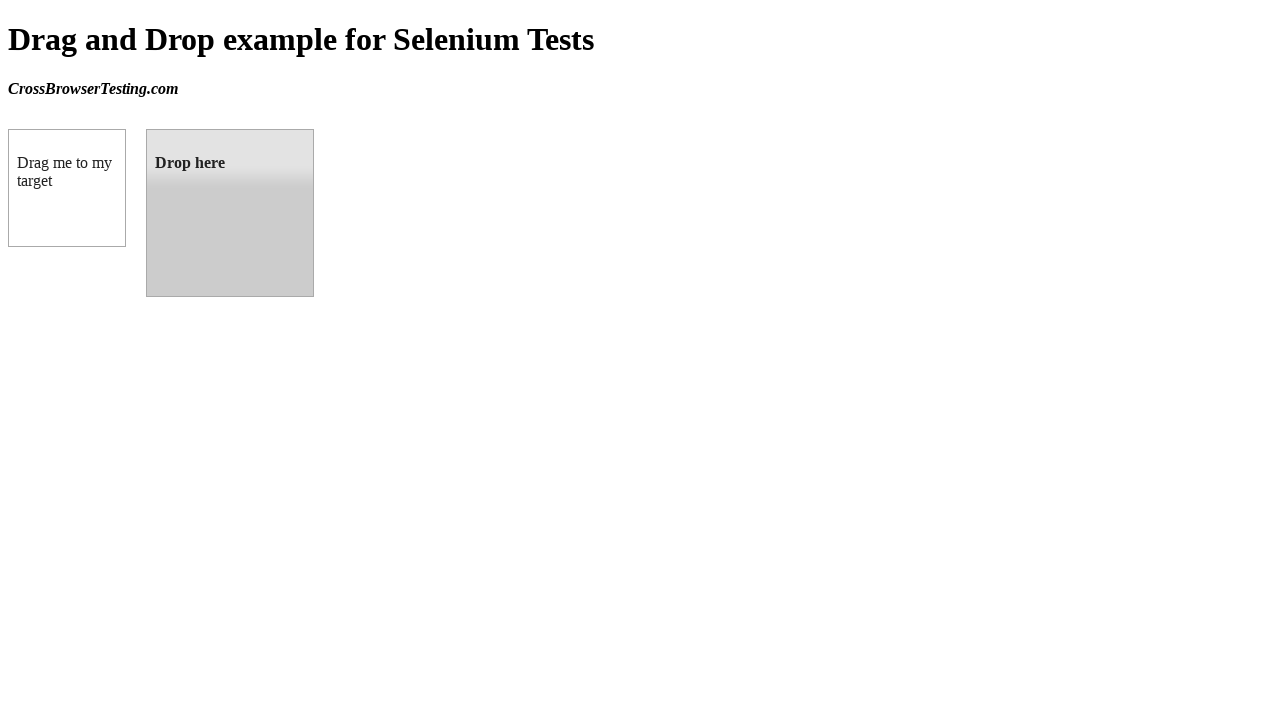

Waited for draggable element to be visible
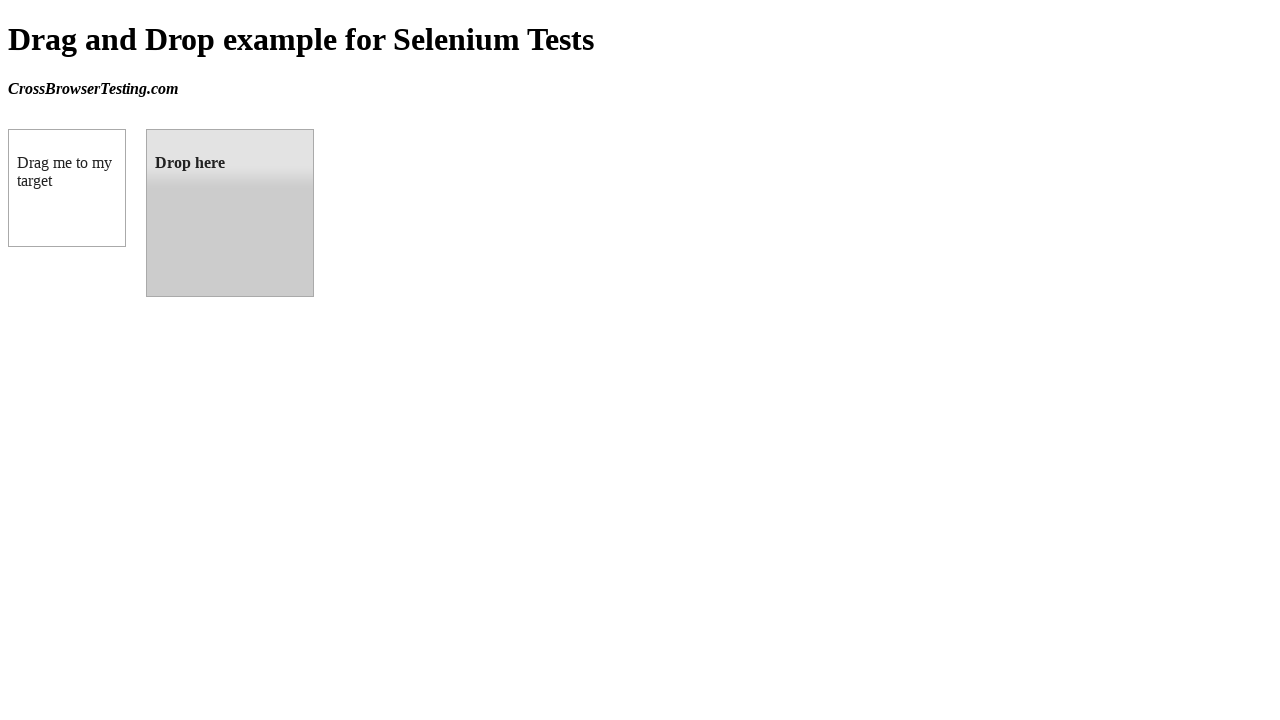

Waited for droppable element to be visible
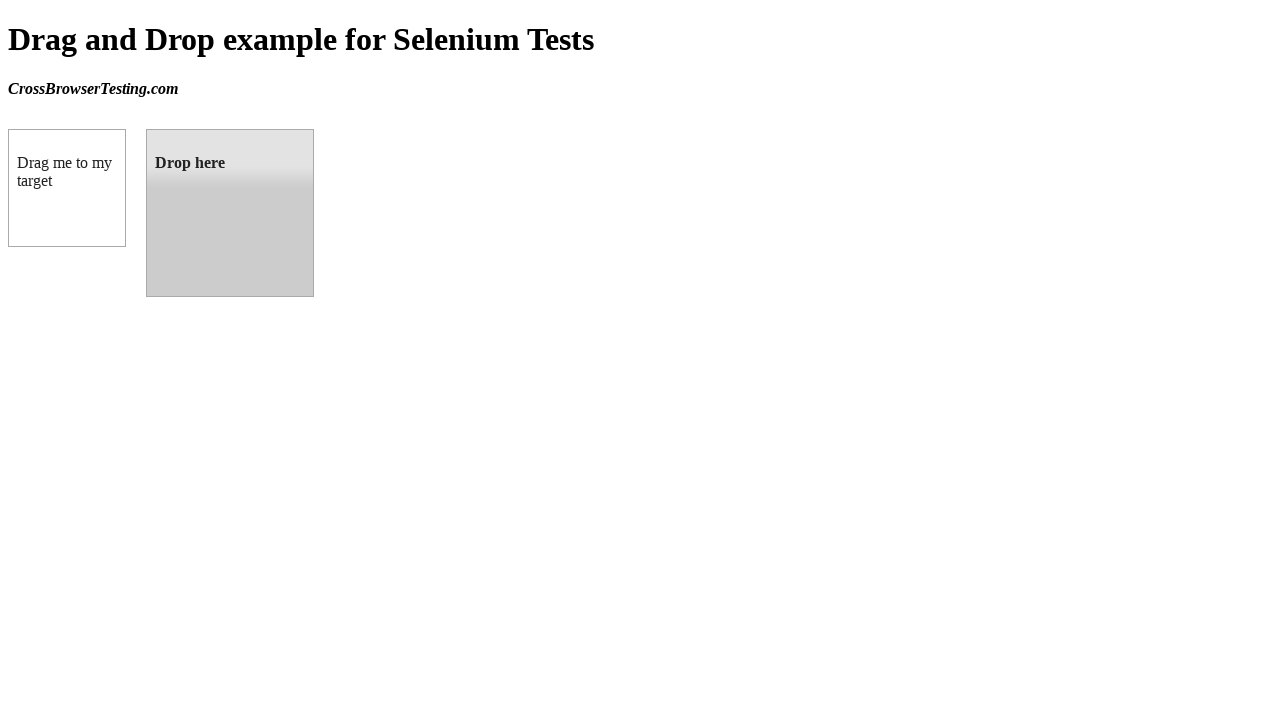

Retrieved bounding box of target droppable element
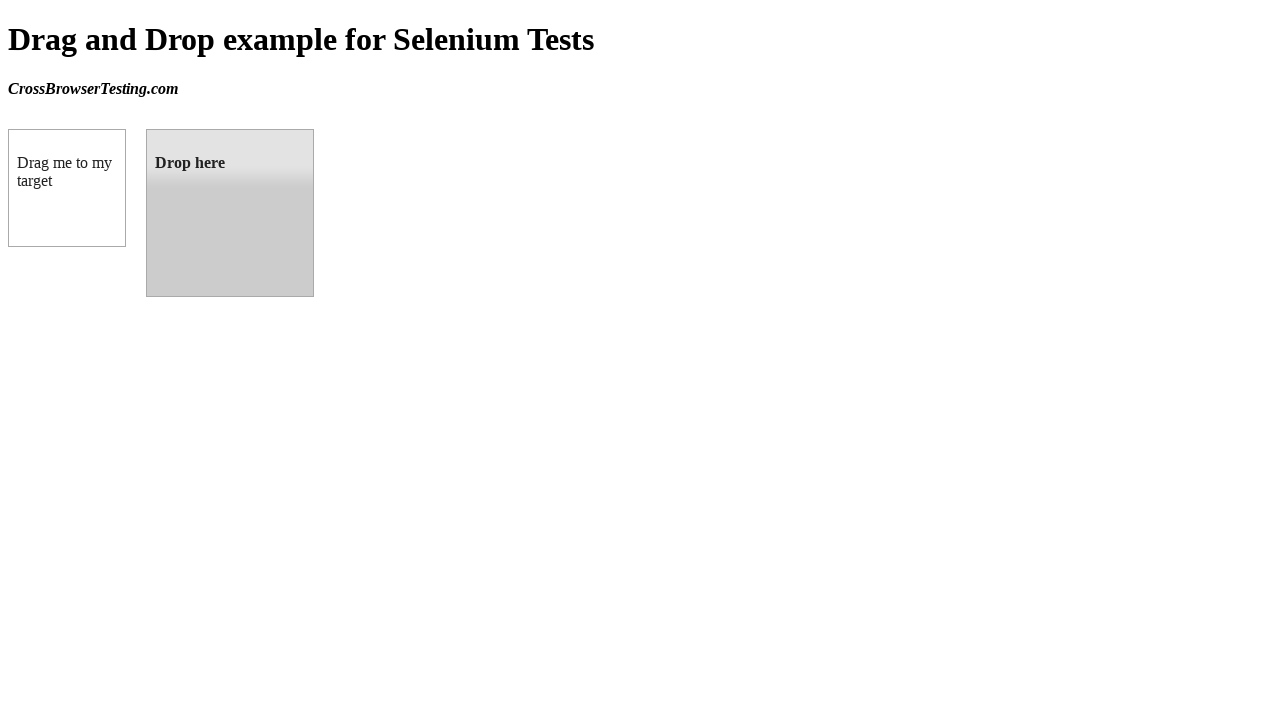

Dragged source element to target droppable element at (230, 213)
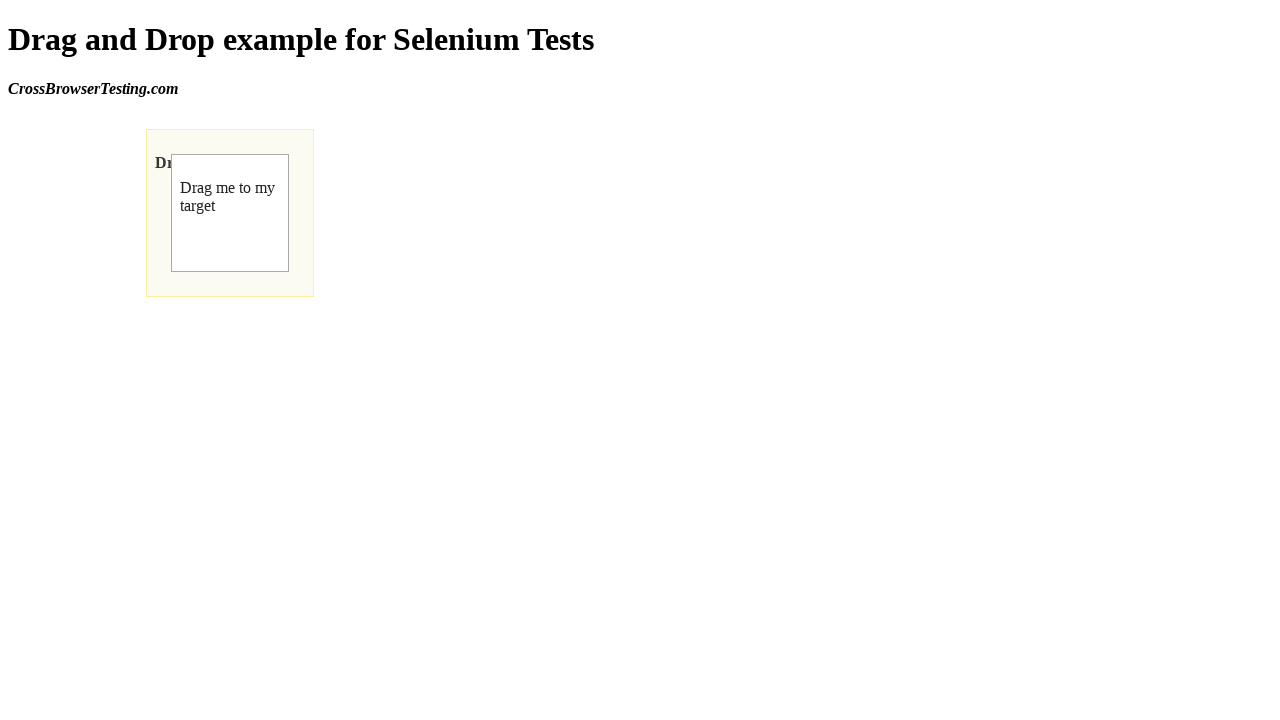

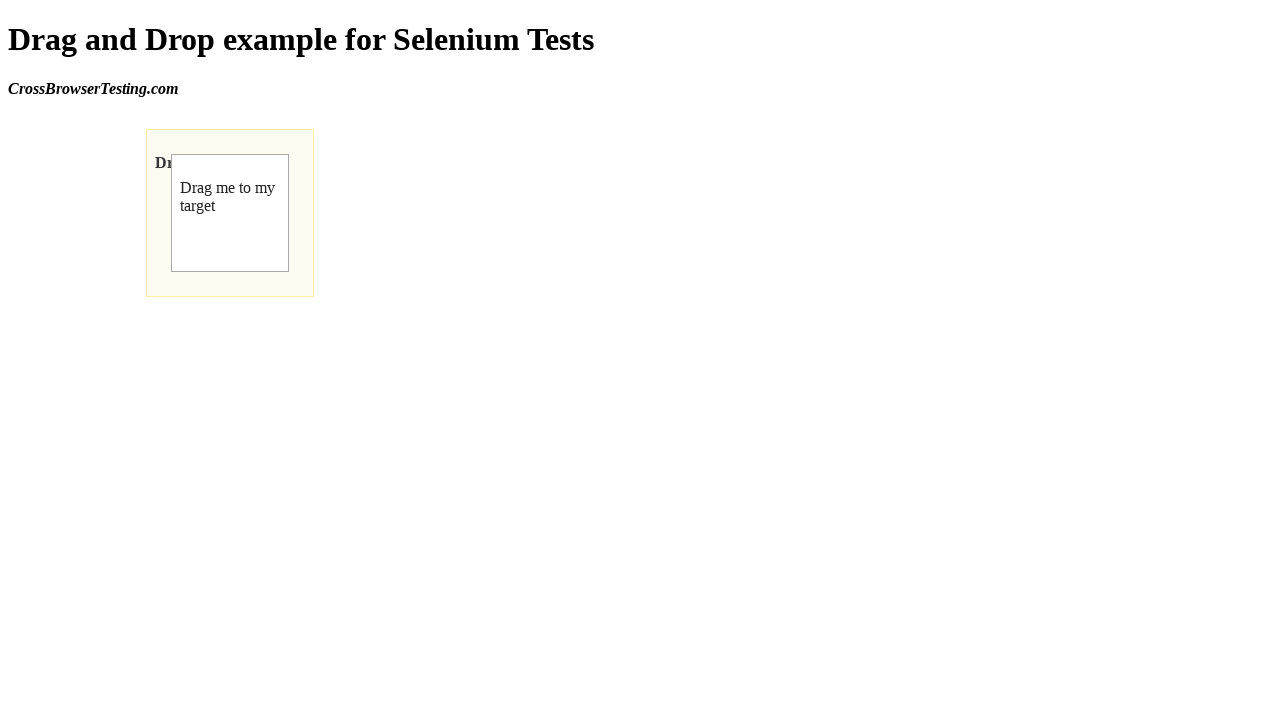